Tests that scroll animations work correctly and sections become visible on desktop viewport.

Starting URL: https://ipierette.github.io/catbytes-portifolio/

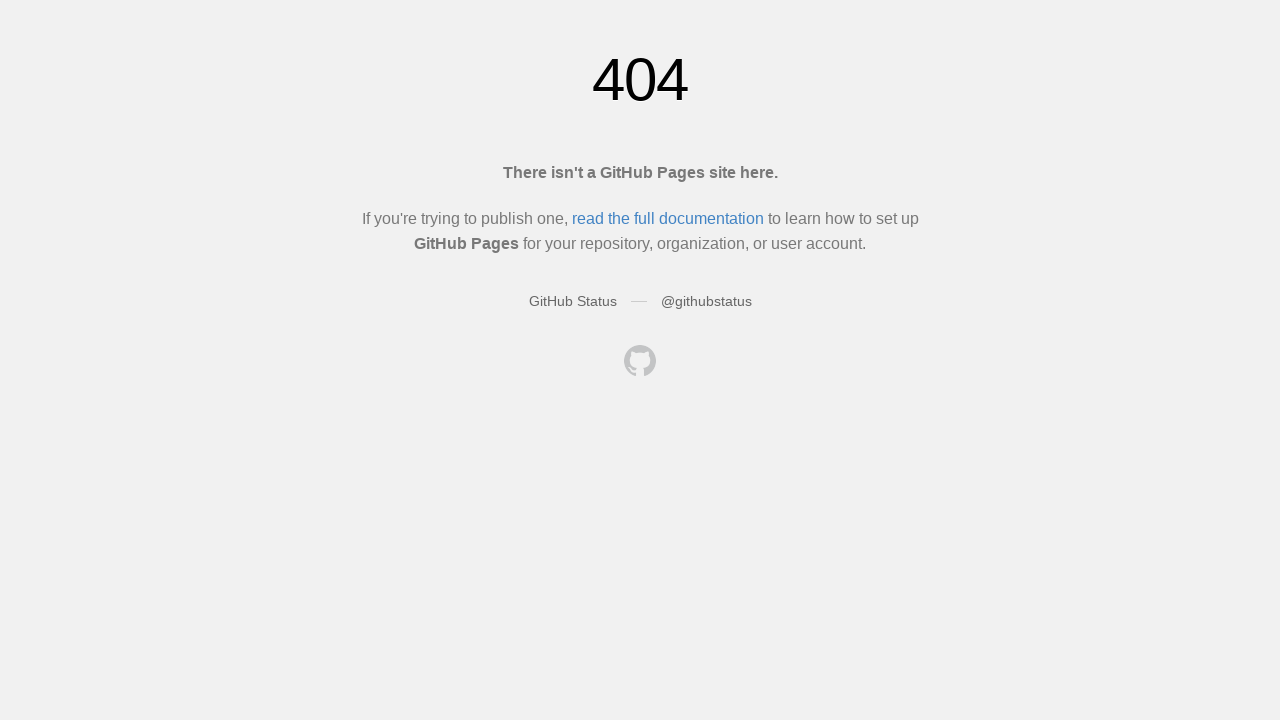

Set viewport size to 1440x900 for desktop testing
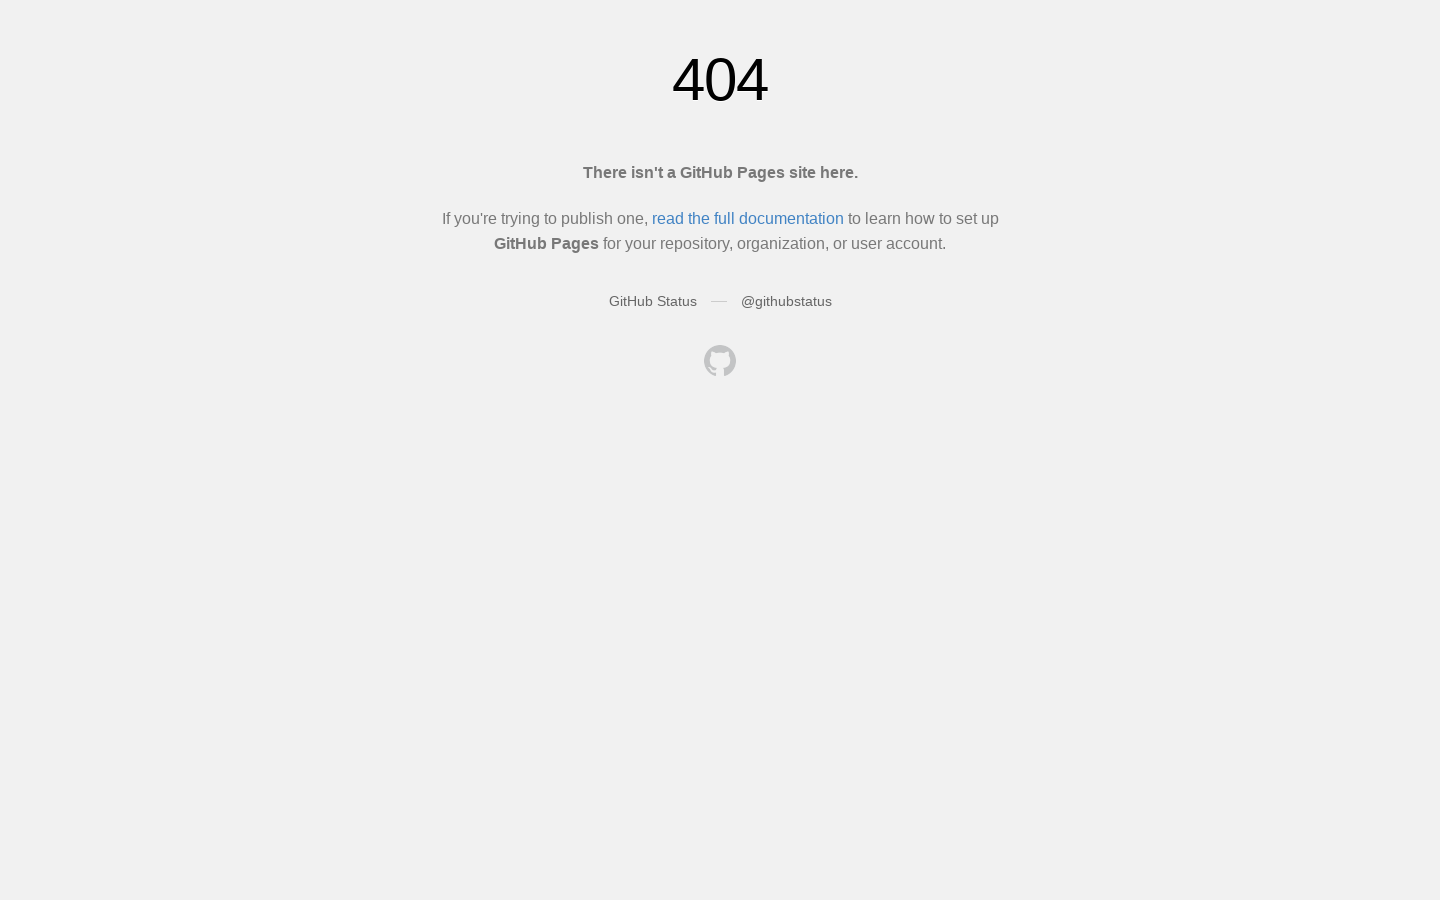

Reloaded the page to initialize scroll animations
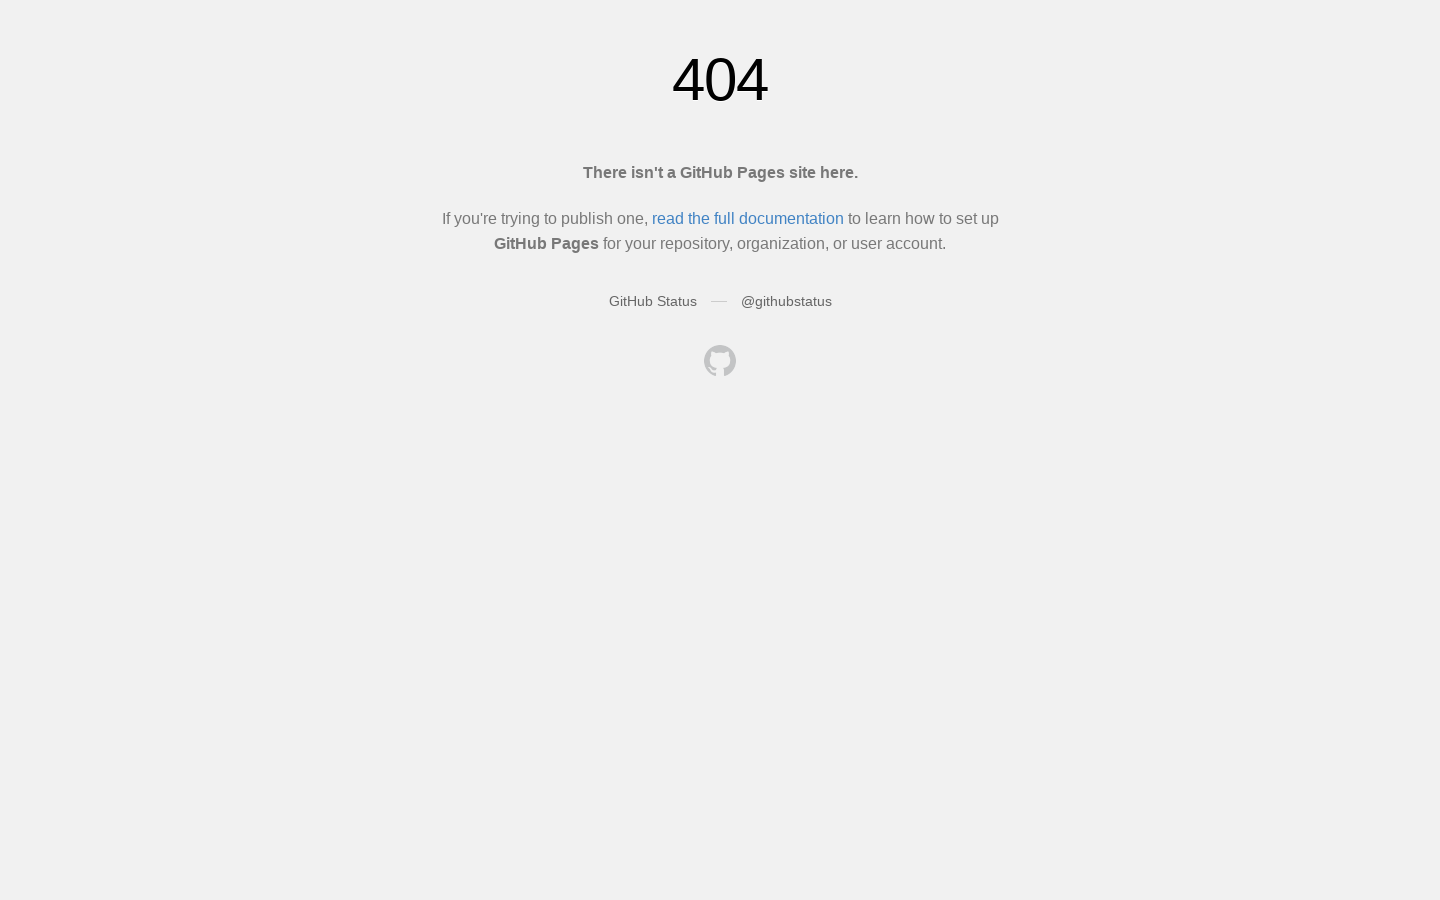

Located 0 animated sections on the page
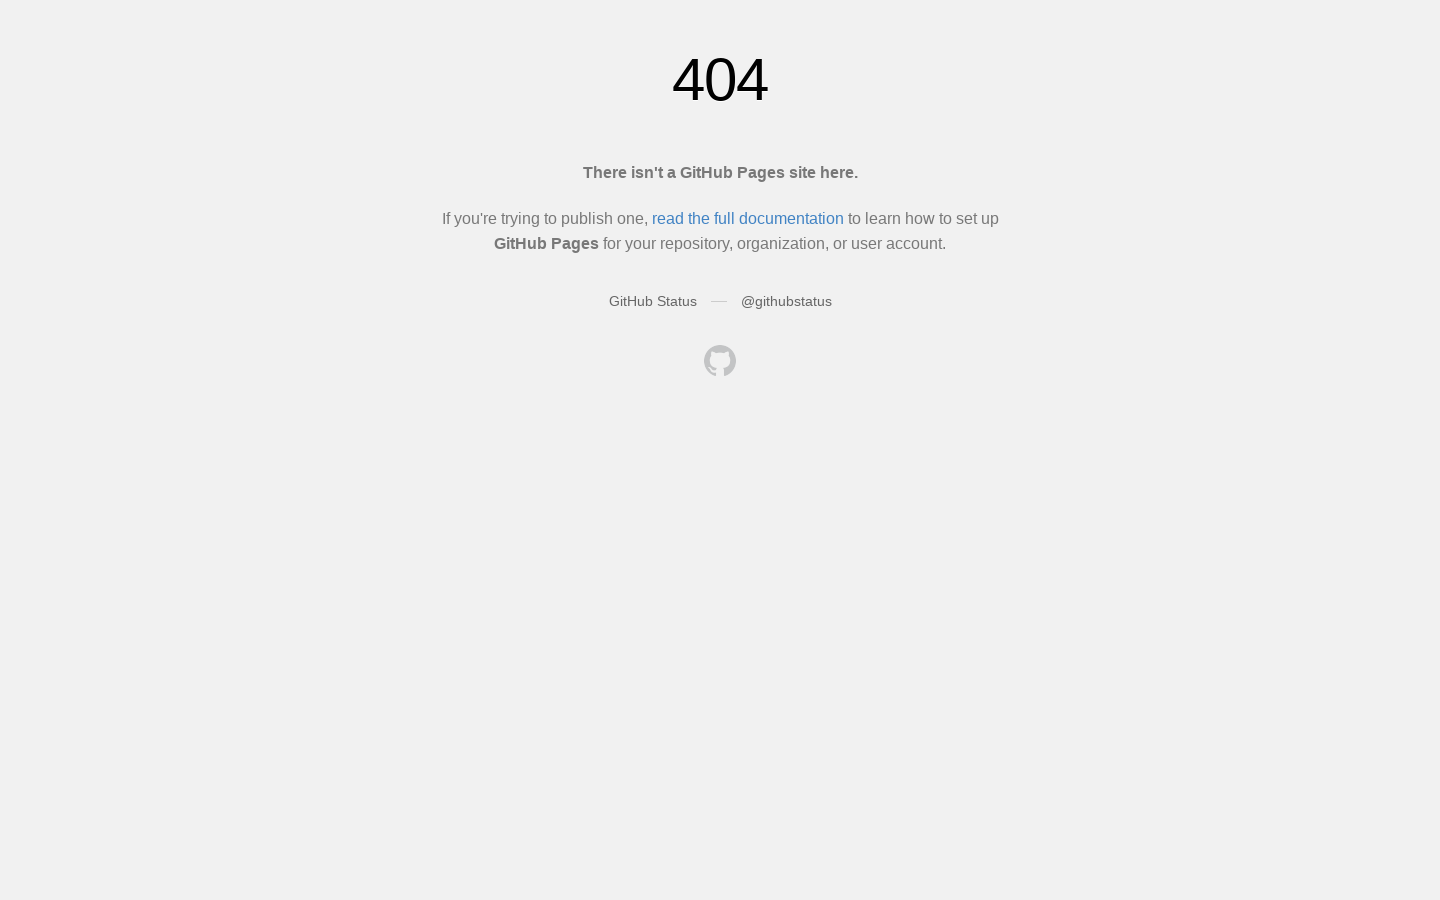

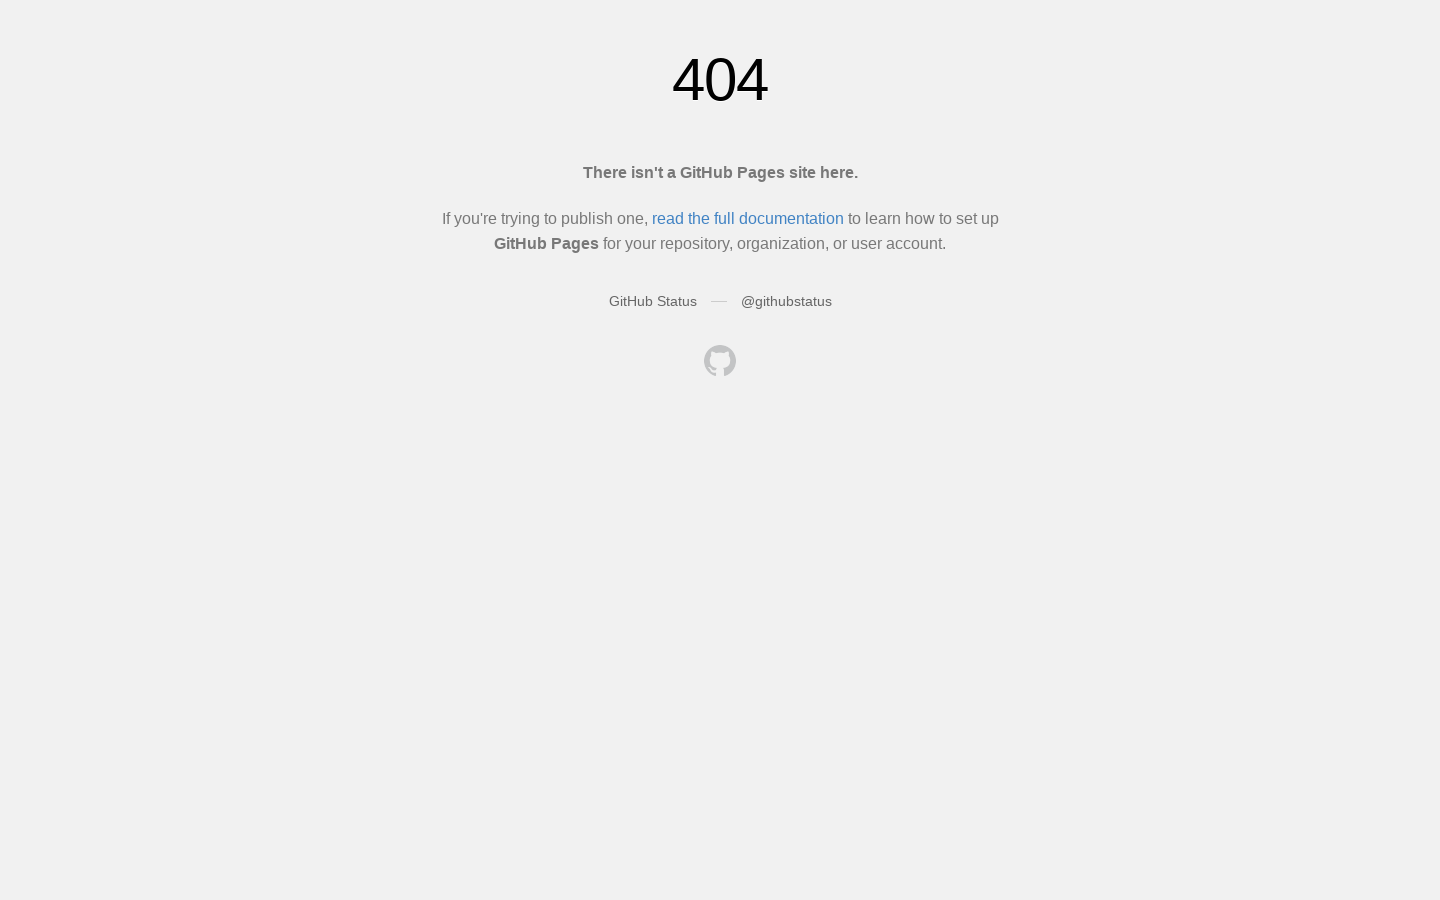